Navigates to Rahul Shetty Academy website and retrieves the page title and current URL for verification

Starting URL: https://rahulshettyacademy.com

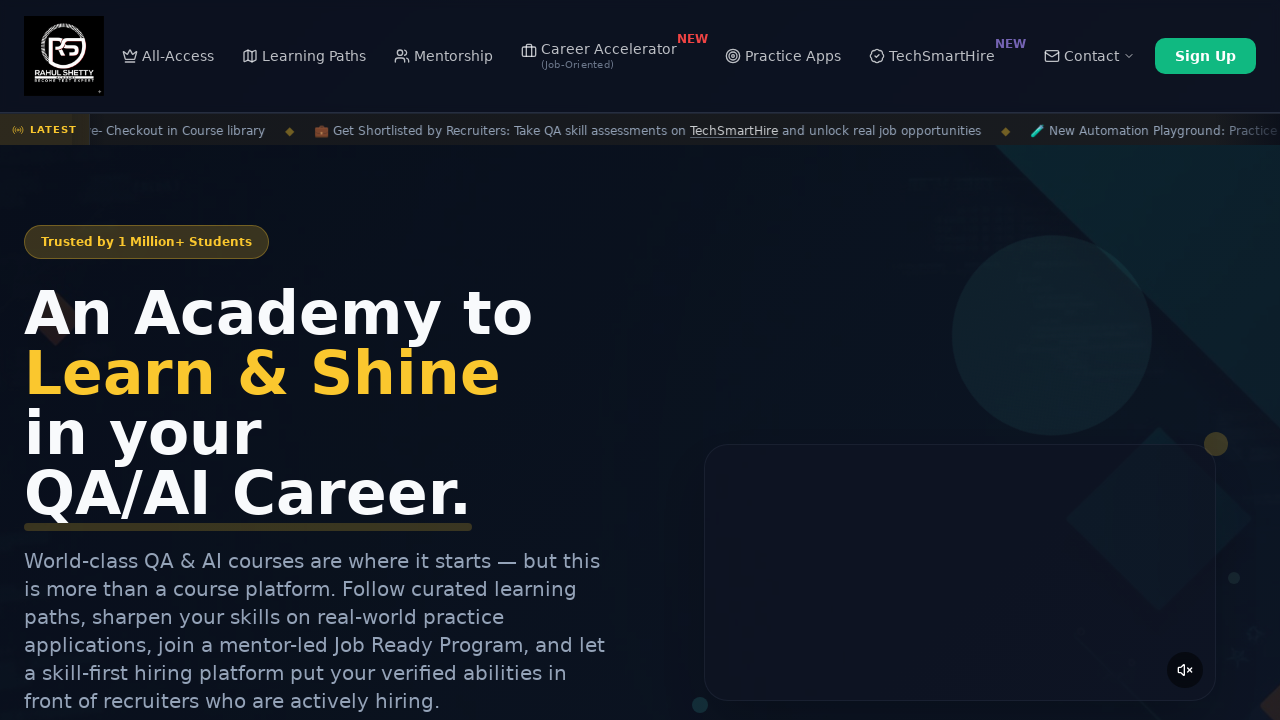

Waited for page to reach domcontentloaded state
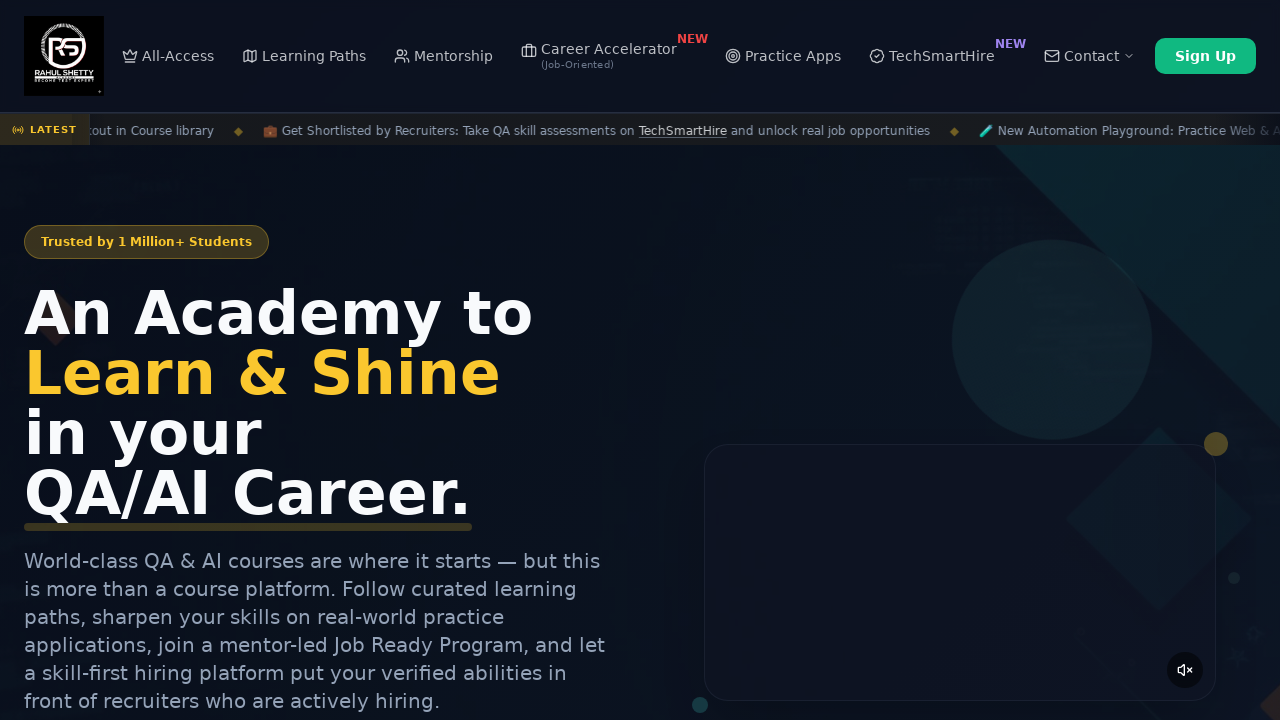

Retrieved page title: Rahul Shetty Academy | QA Automation, Playwright, AI Testing & Online Training
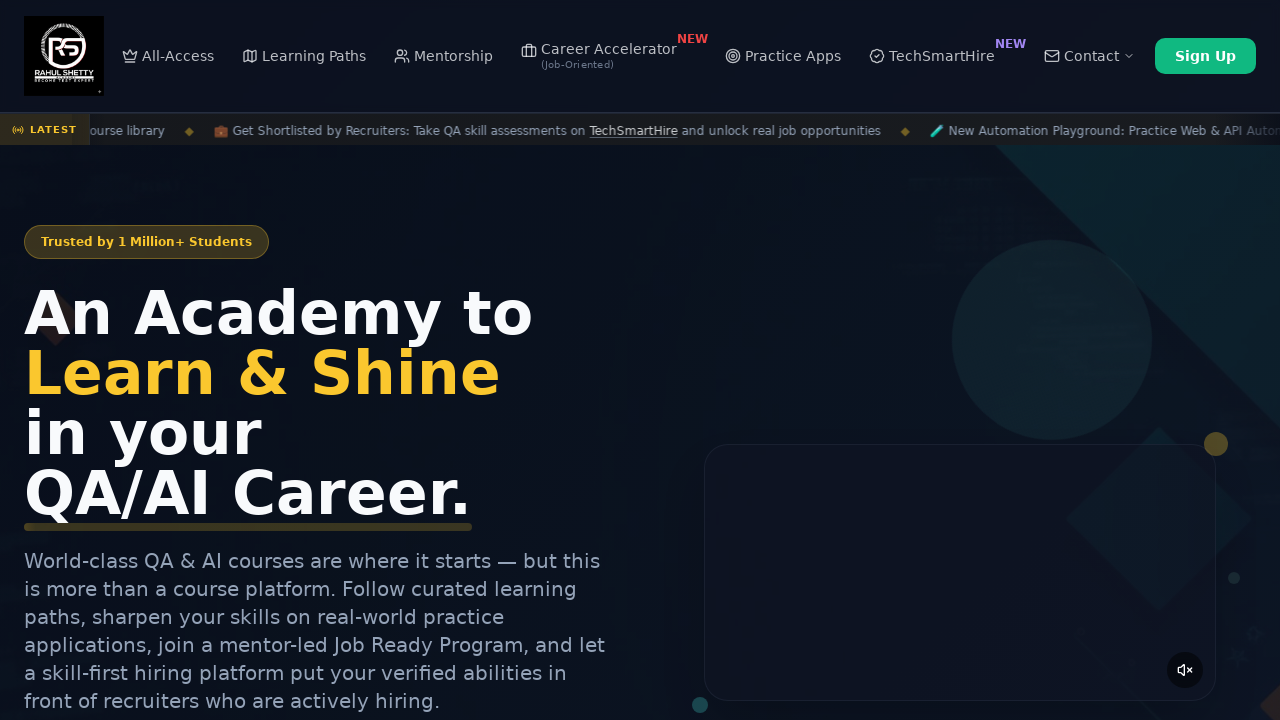

Retrieved current URL: https://rahulshettyacademy.com/
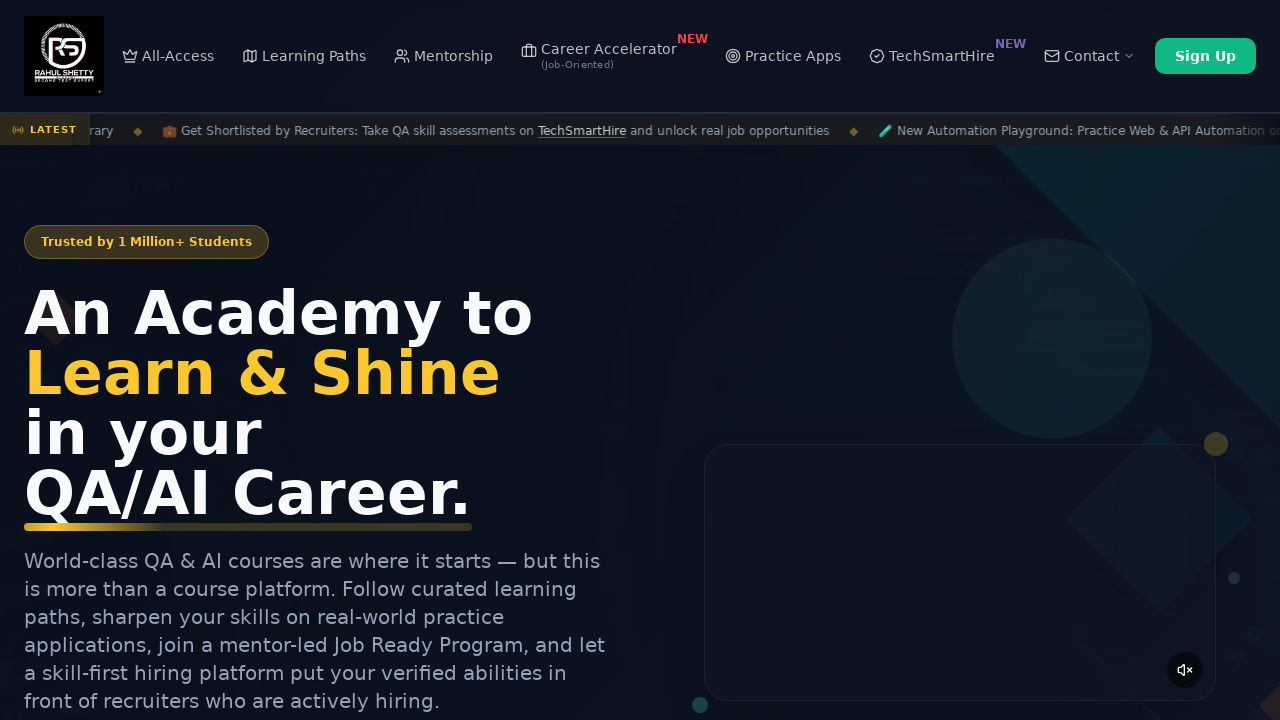

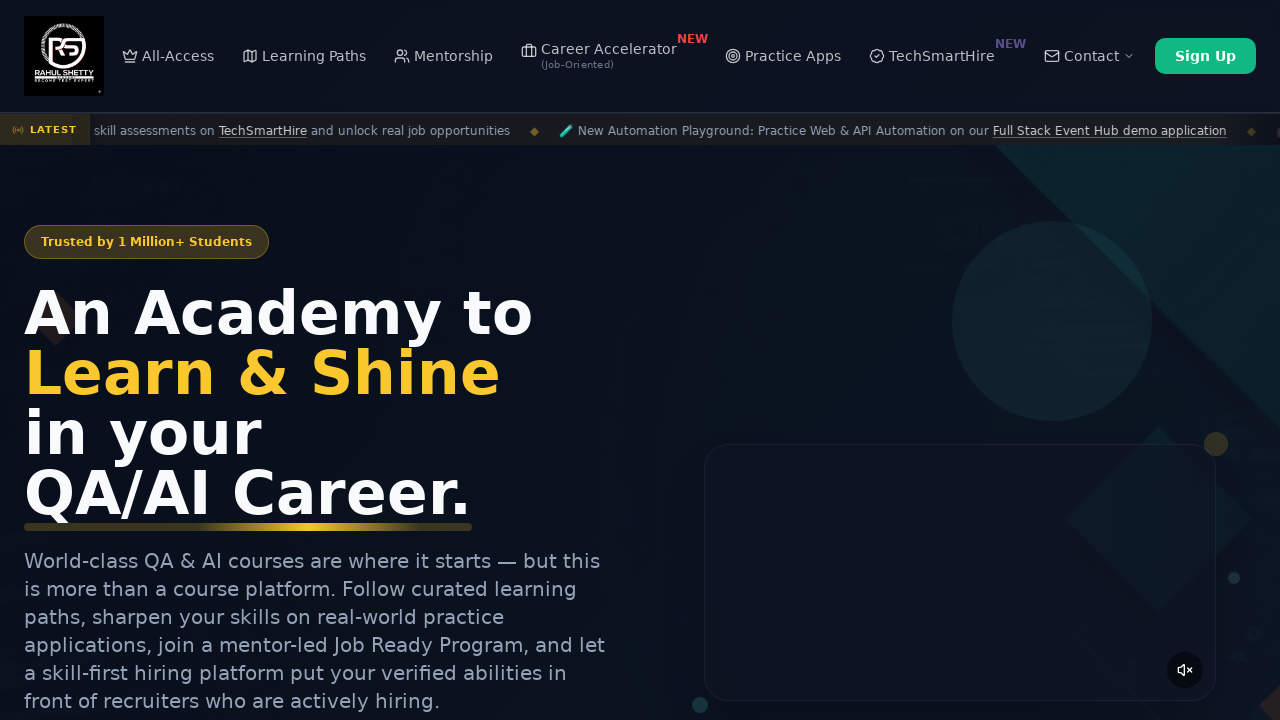